Tests handling a JavaScript prompt dialog by clicking a button that triggers it and accepting with input text

Starting URL: https://the-internet.herokuapp.com/javascript_alerts

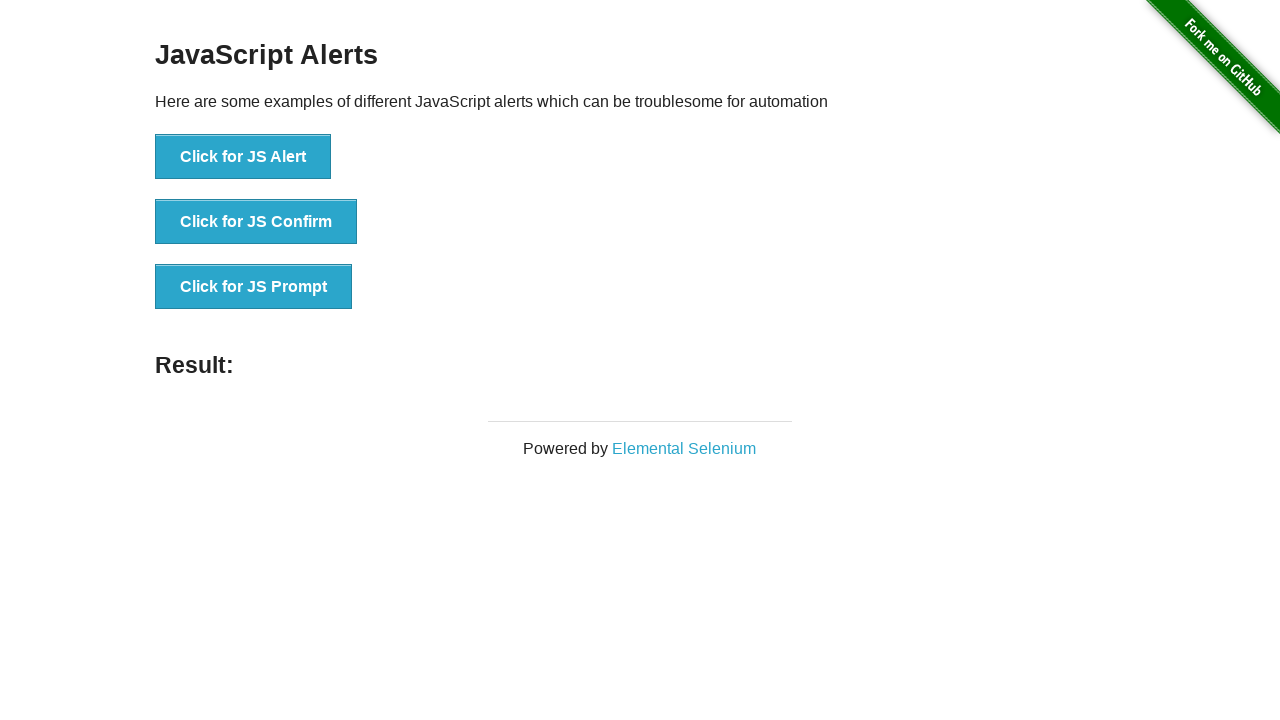

Set up dialog handler to accept JS prompt with custom text
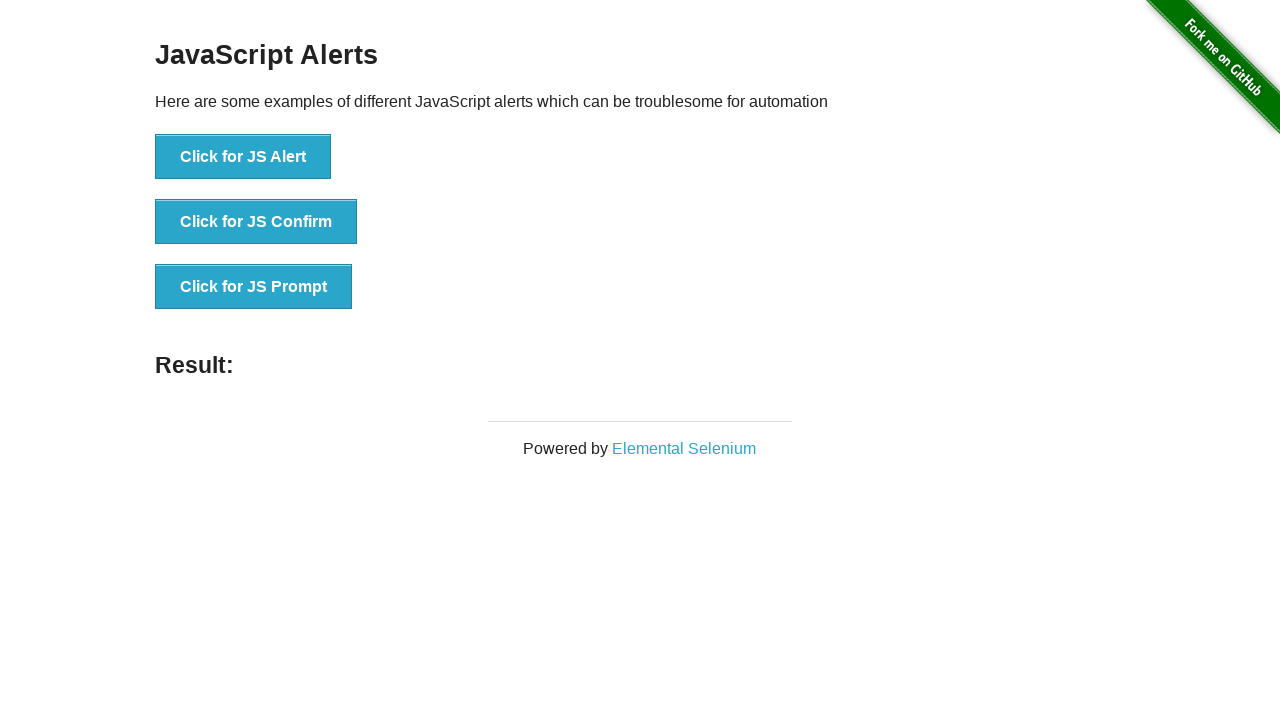

Clicked JS Prompt button to trigger the prompt dialog at (254, 287) on [onclick="jsPrompt()"]
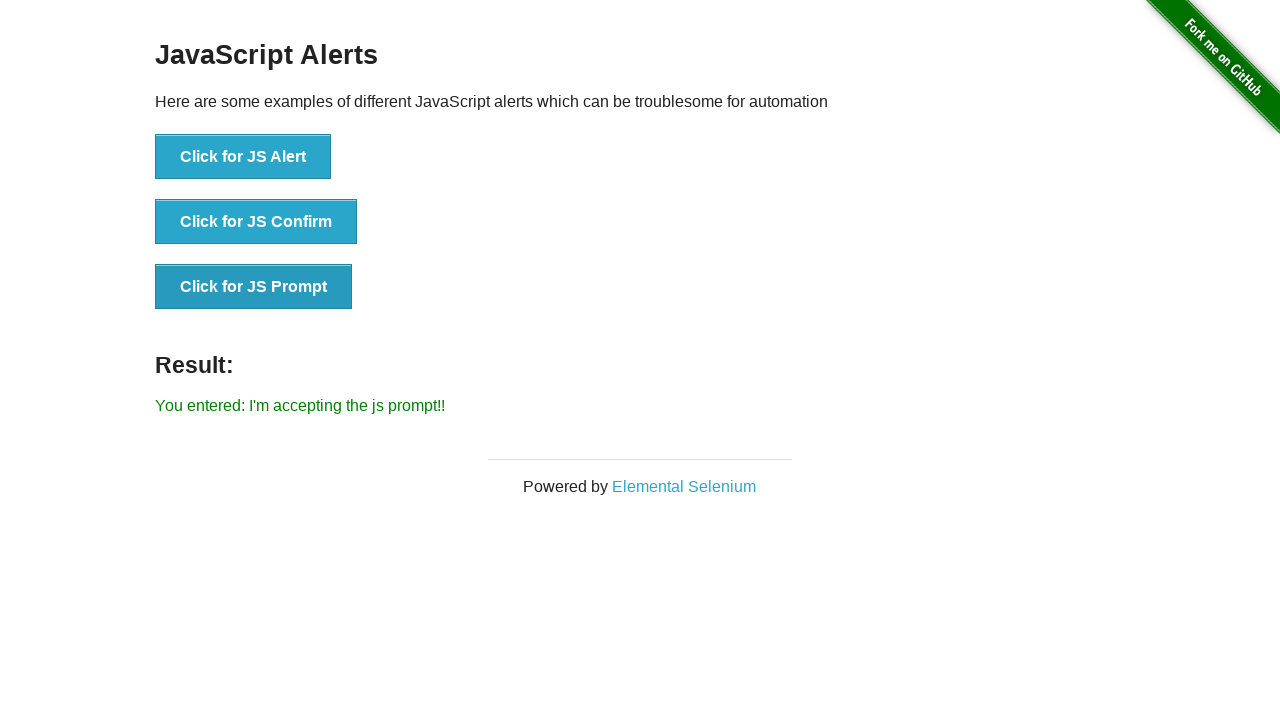

Waited 1000ms for the dialog to be handled
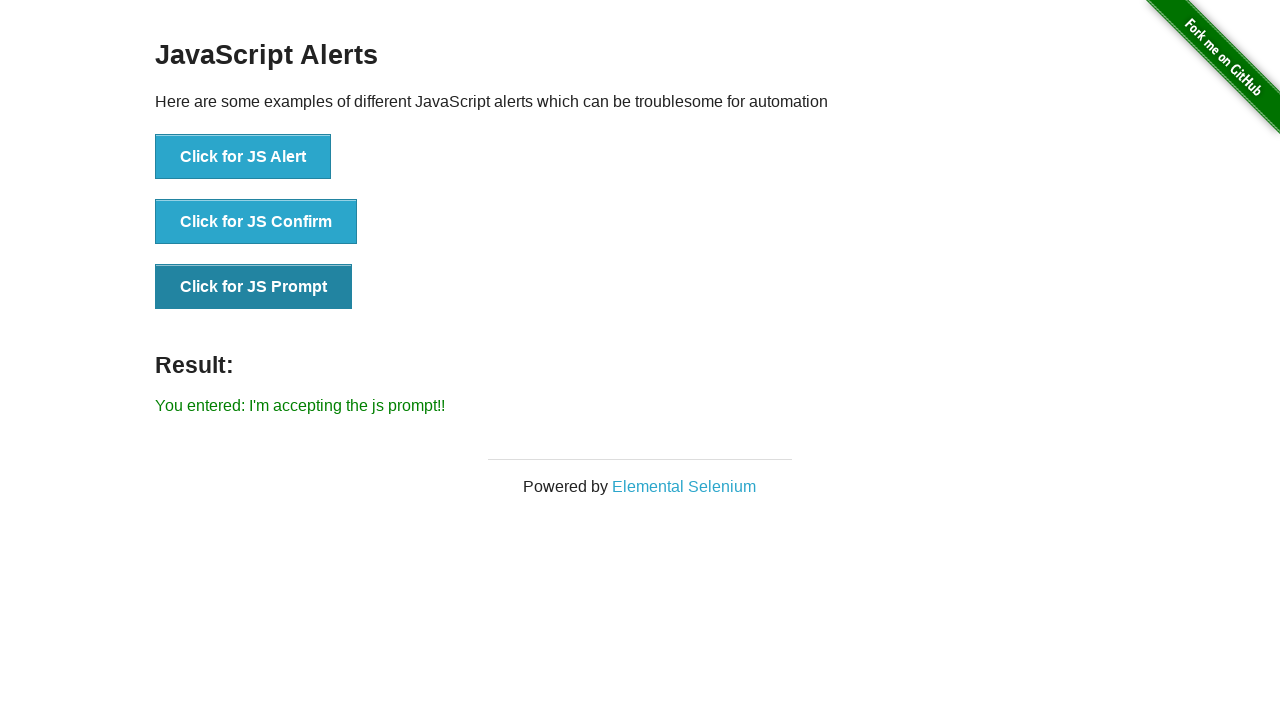

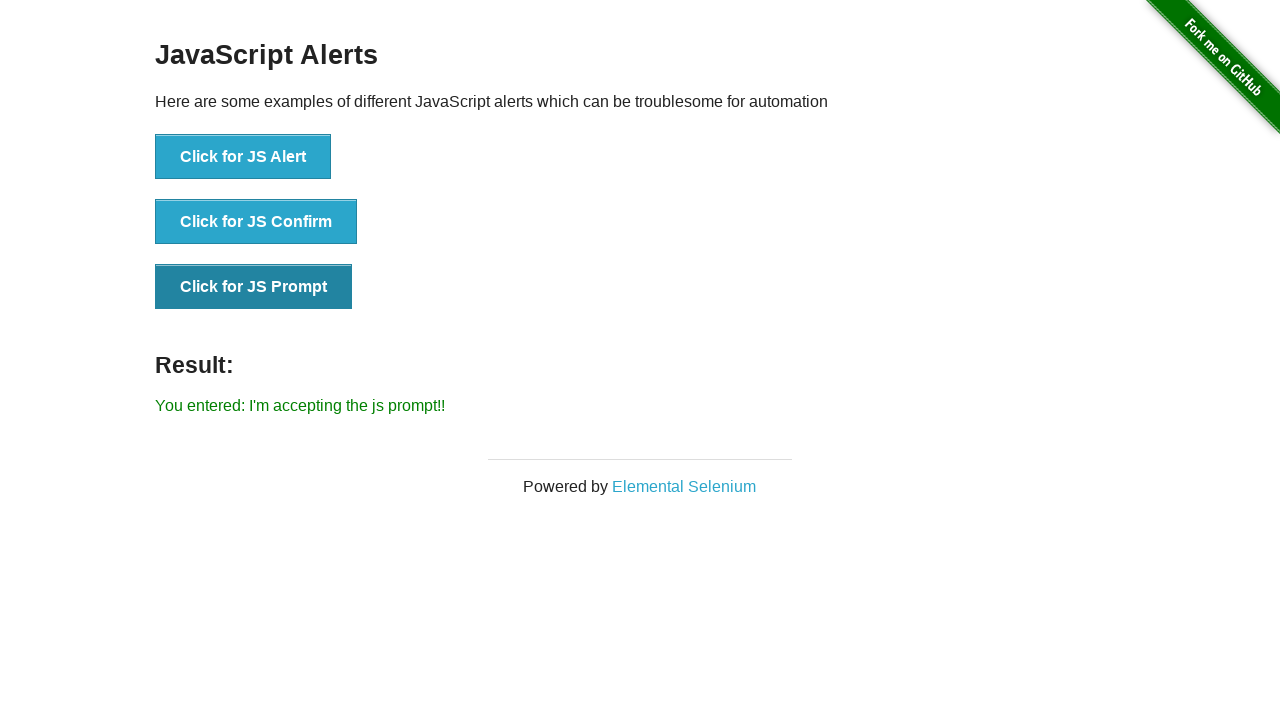